Navigates to the RedBus homepage and verifies the page loads successfully in headless mode

Starting URL: https://www.redbus.in/

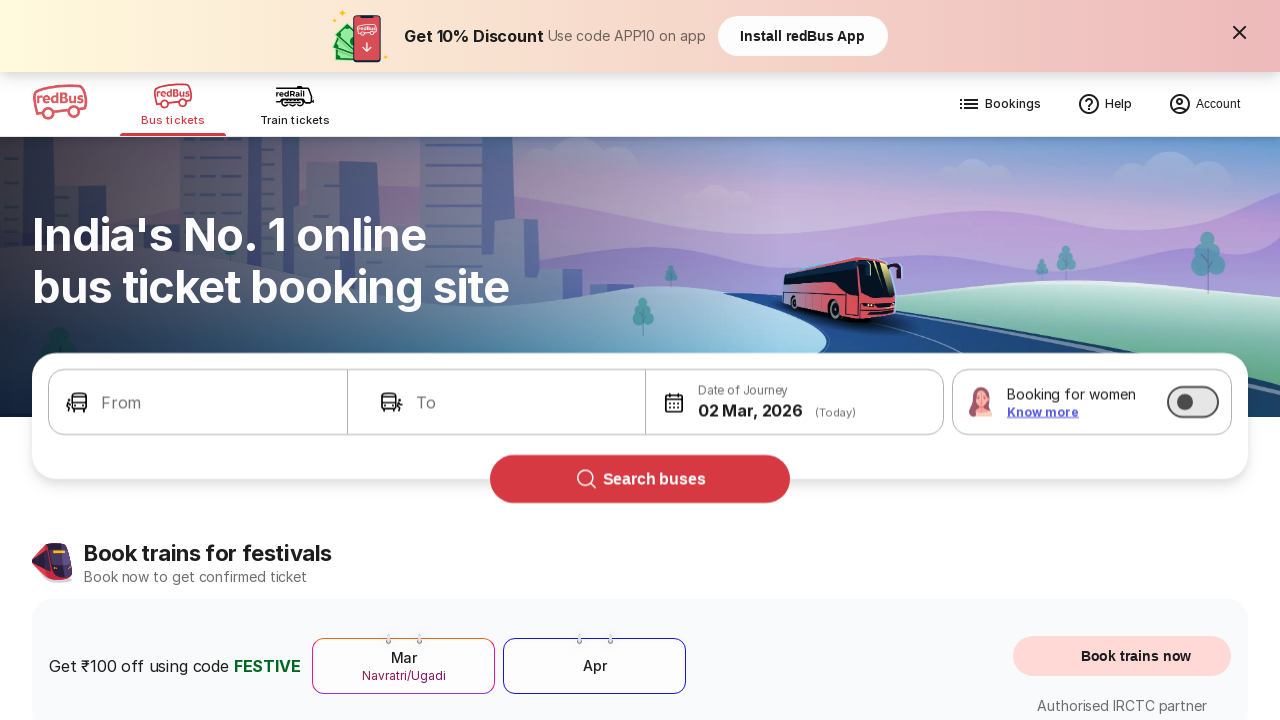

Waited for page to reach domcontentloaded state
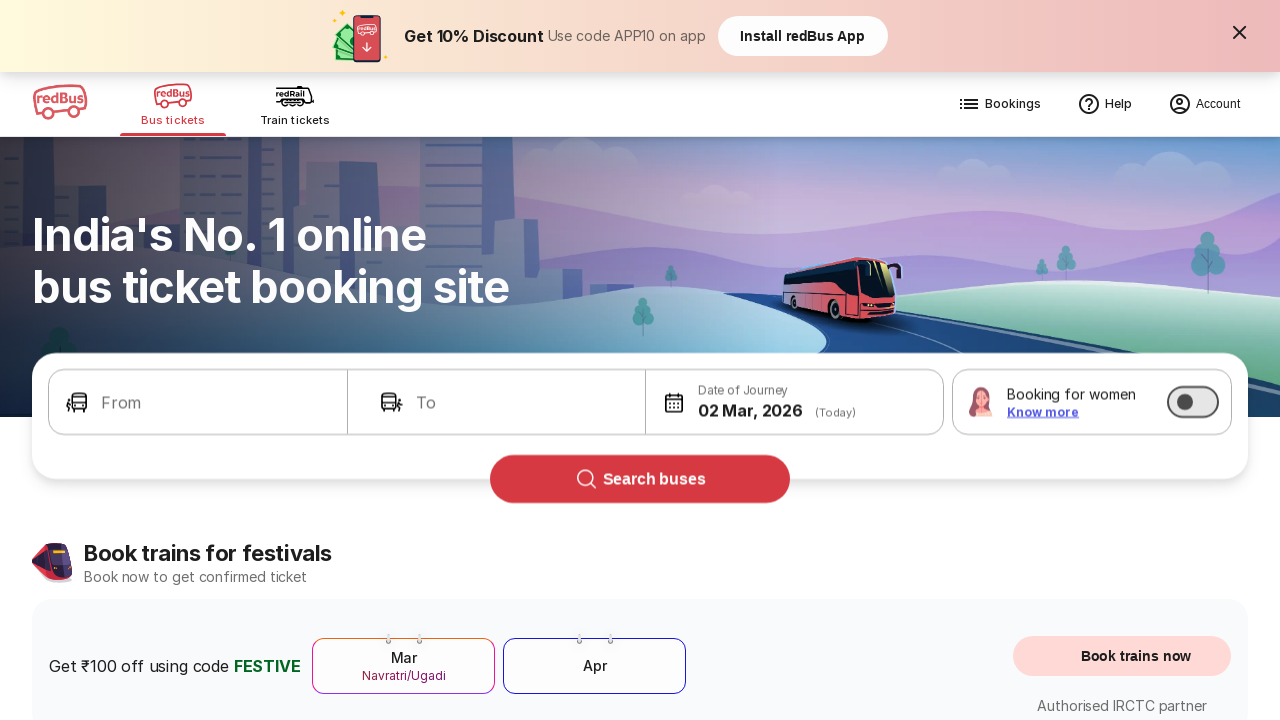

Verified body element is present on RedBus homepage
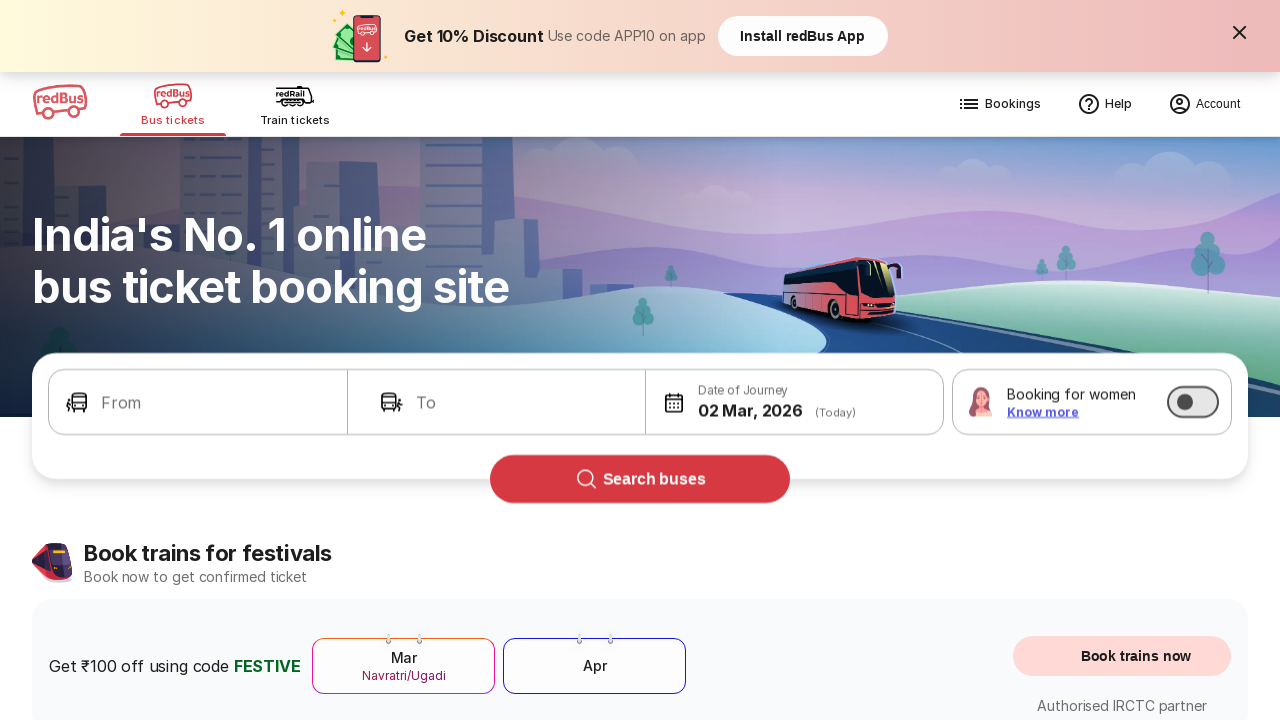

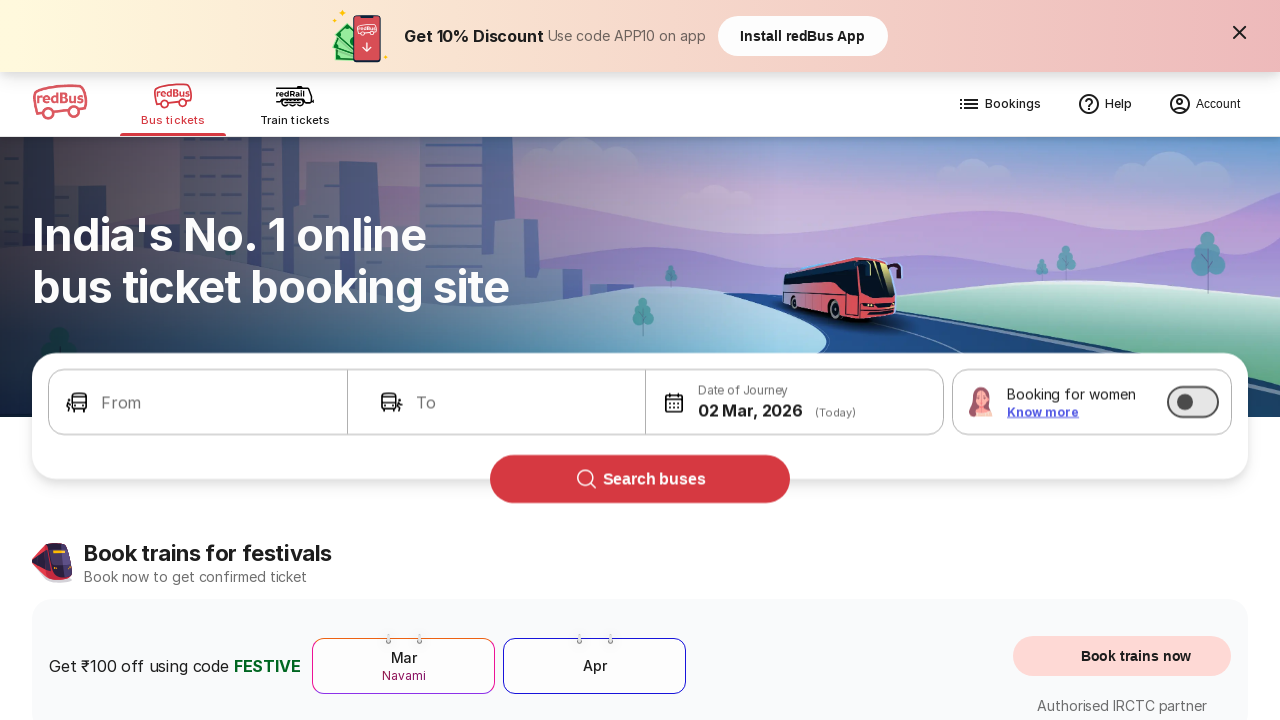